Tests unmarking todo items as complete by unchecking their checkboxes

Starting URL: https://demo.playwright.dev/todomvc

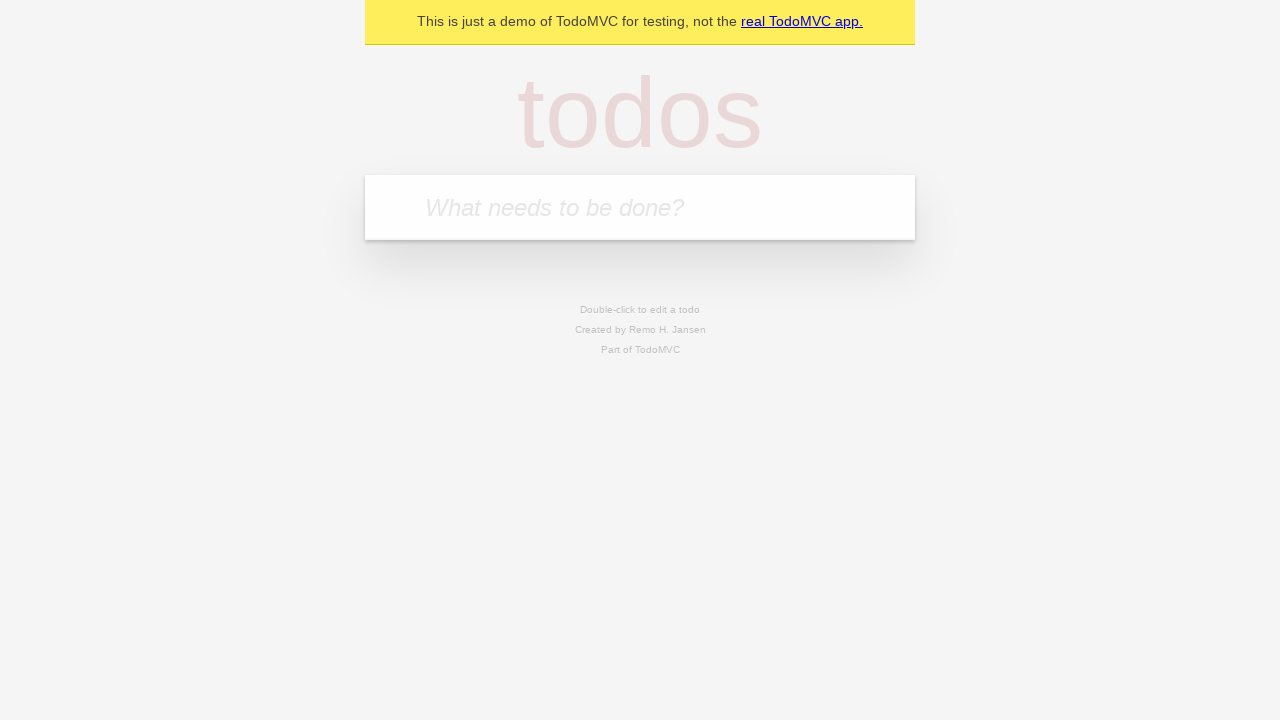

Filled new todo input with 'buy some cheese' on .new-todo
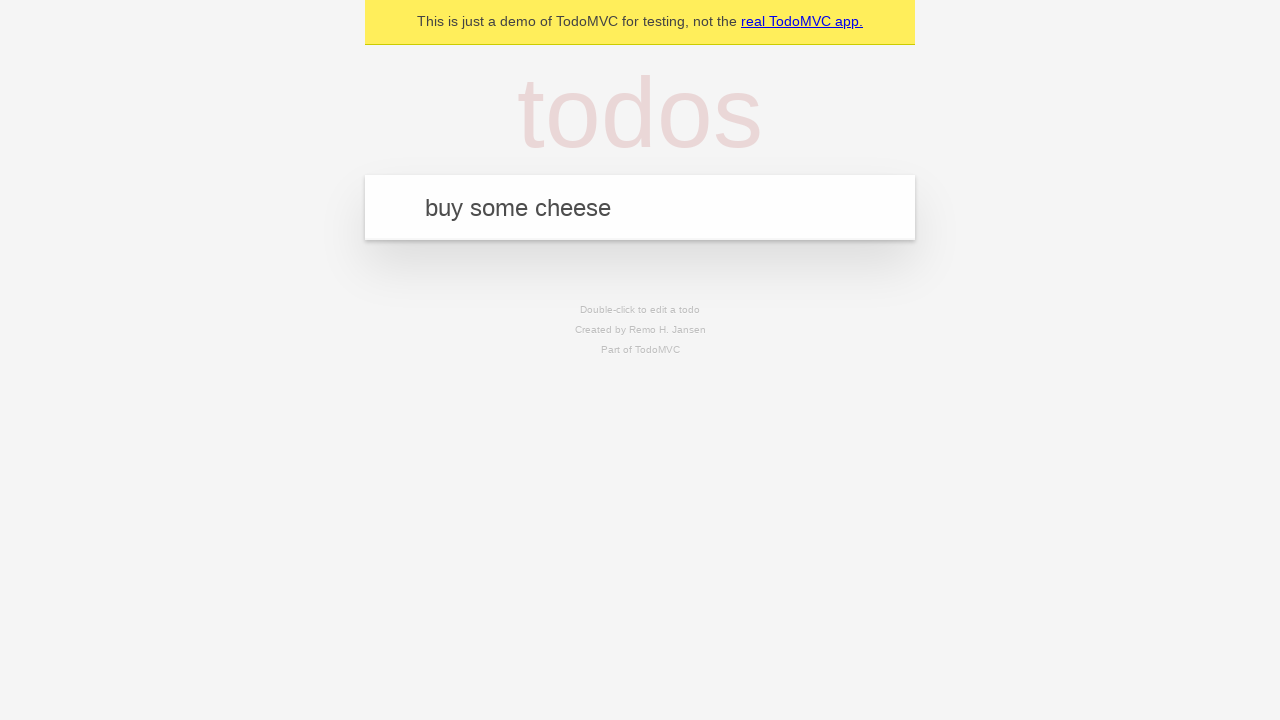

Pressed Enter to create first todo item on .new-todo
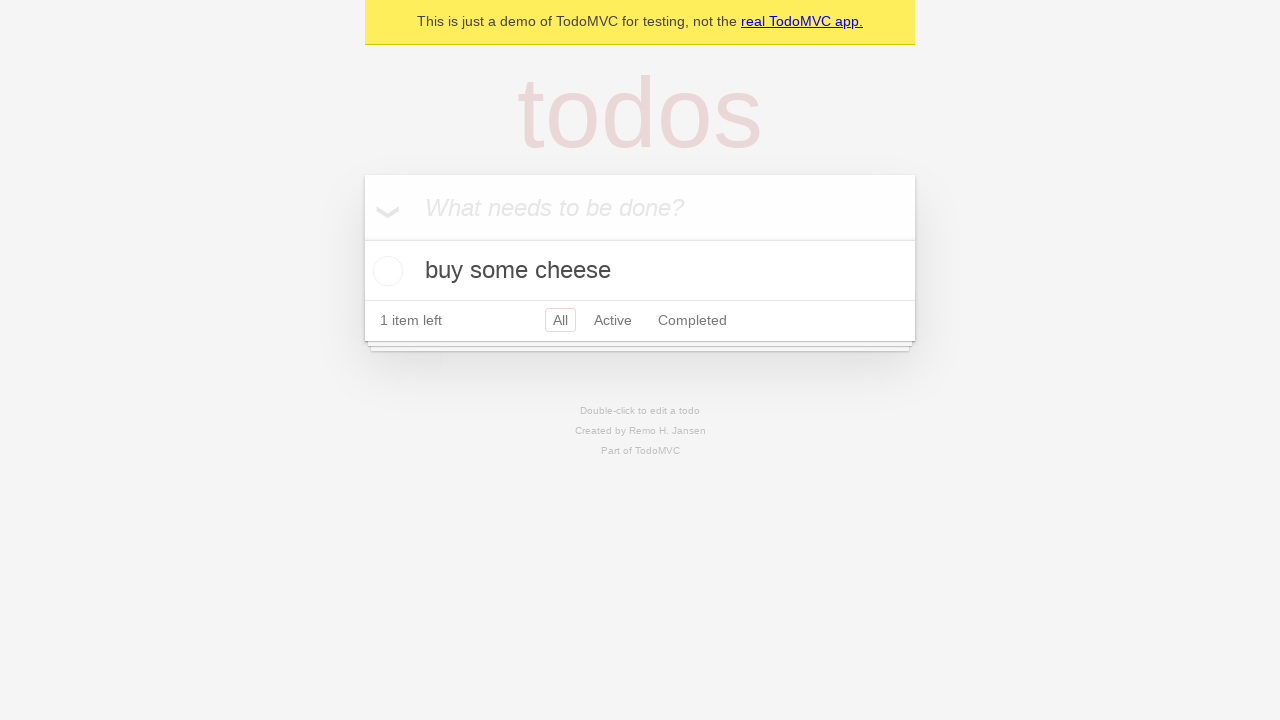

Filled new todo input with 'feed the cat' on .new-todo
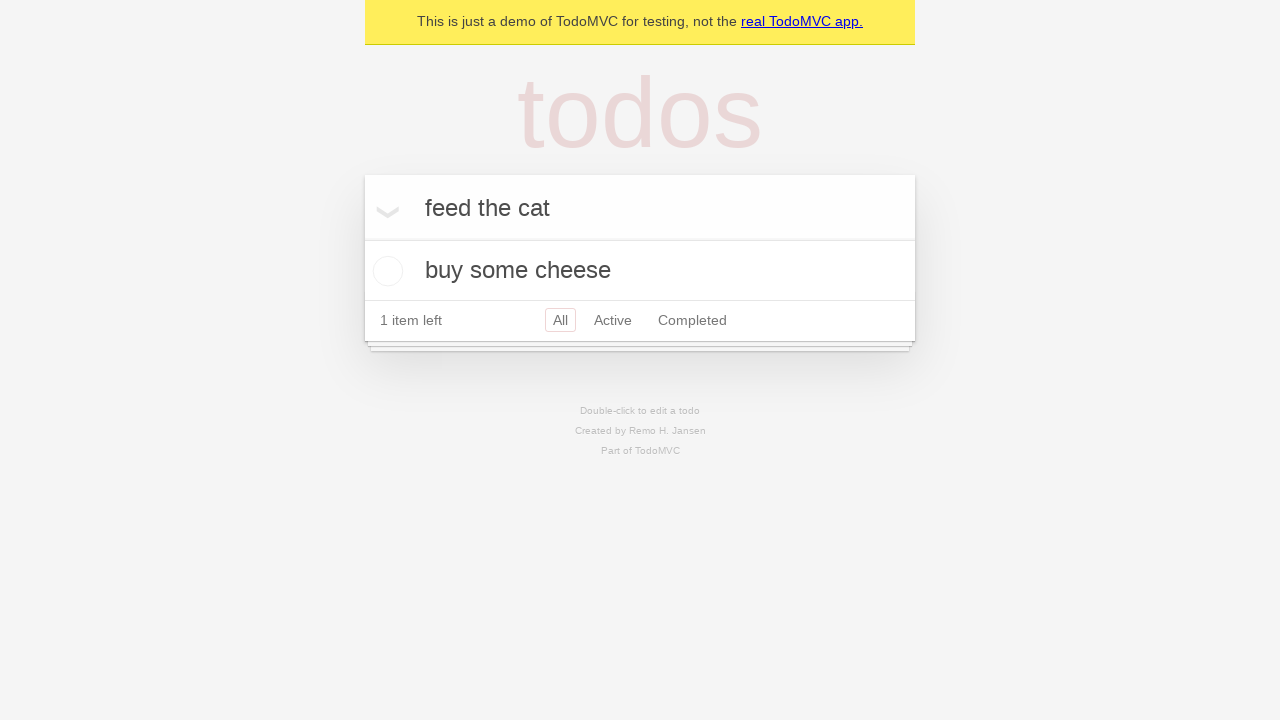

Pressed Enter to create second todo item on .new-todo
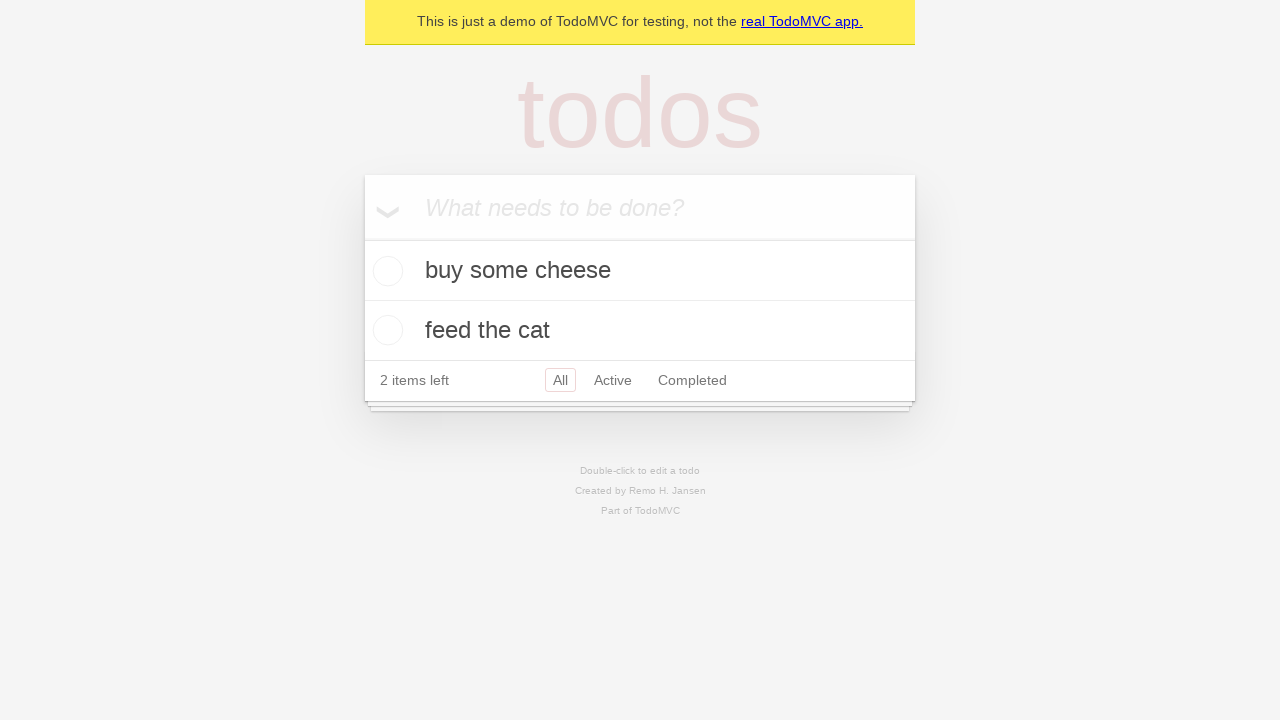

Located first todo item in the list
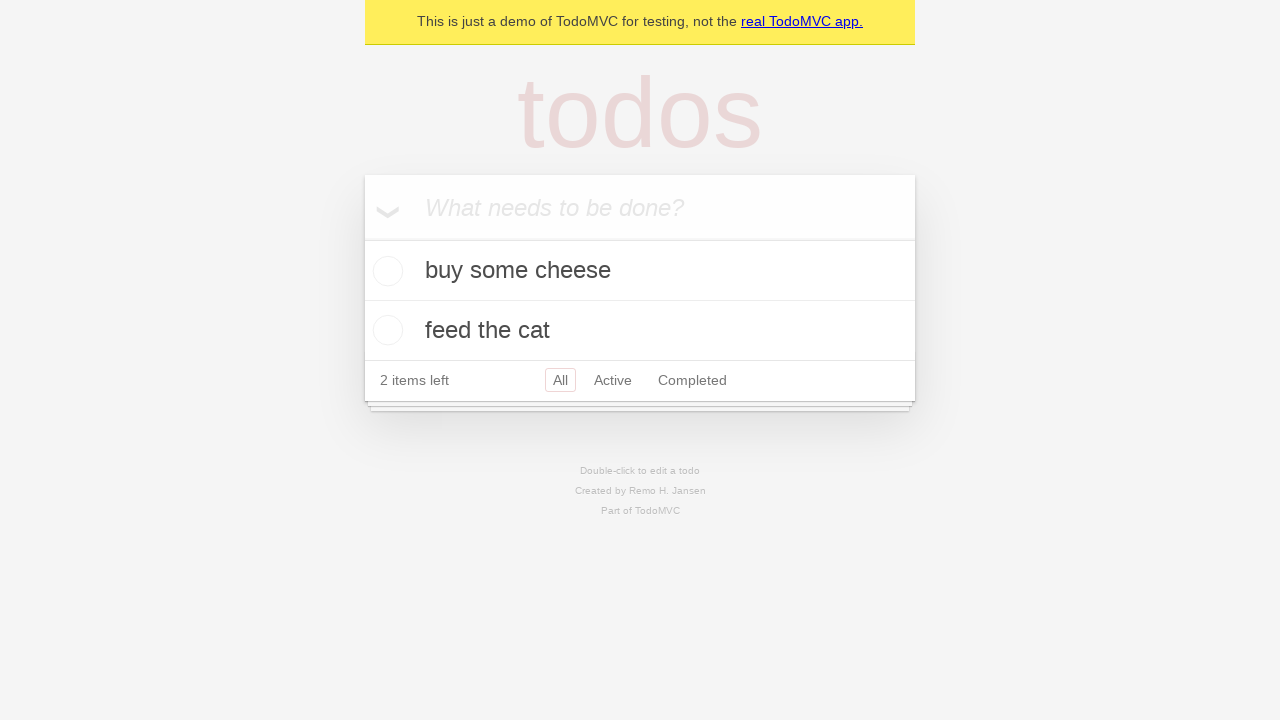

Checked the first todo item as complete at (385, 271) on .todo-list li >> nth=0 >> .toggle
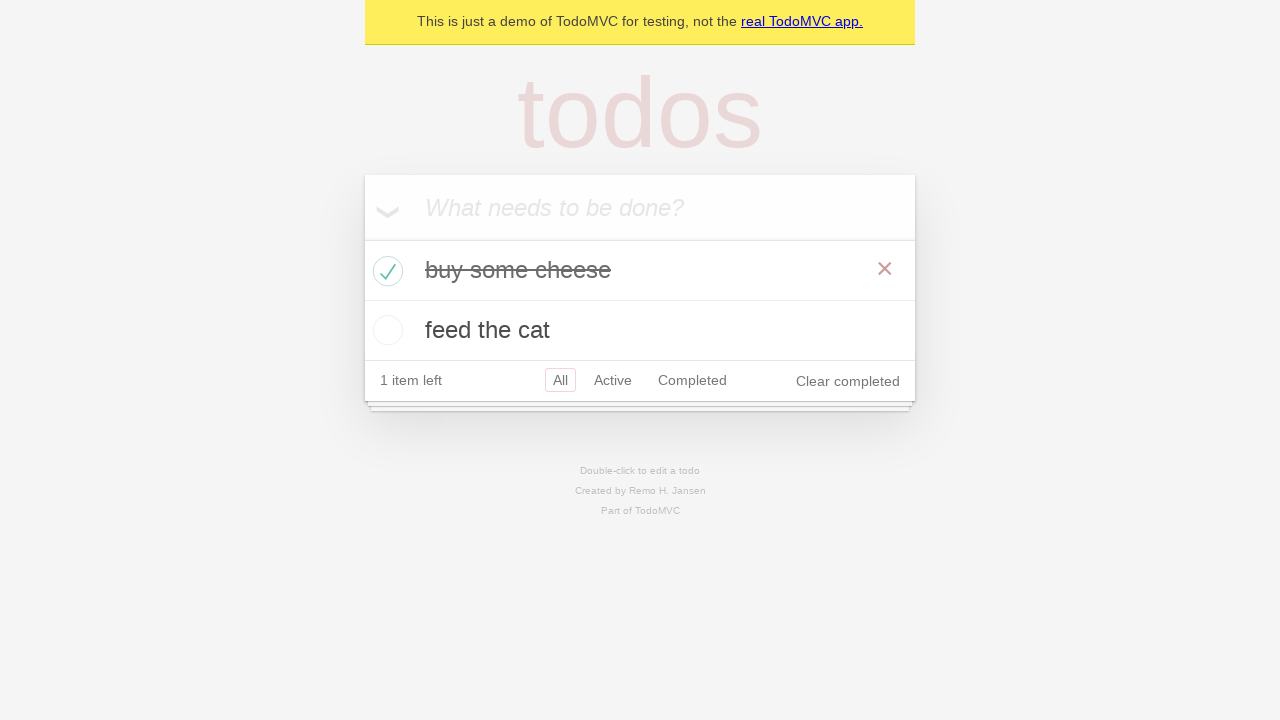

Unchecked the first todo item to mark as incomplete at (385, 271) on .todo-list li >> nth=0 >> .toggle
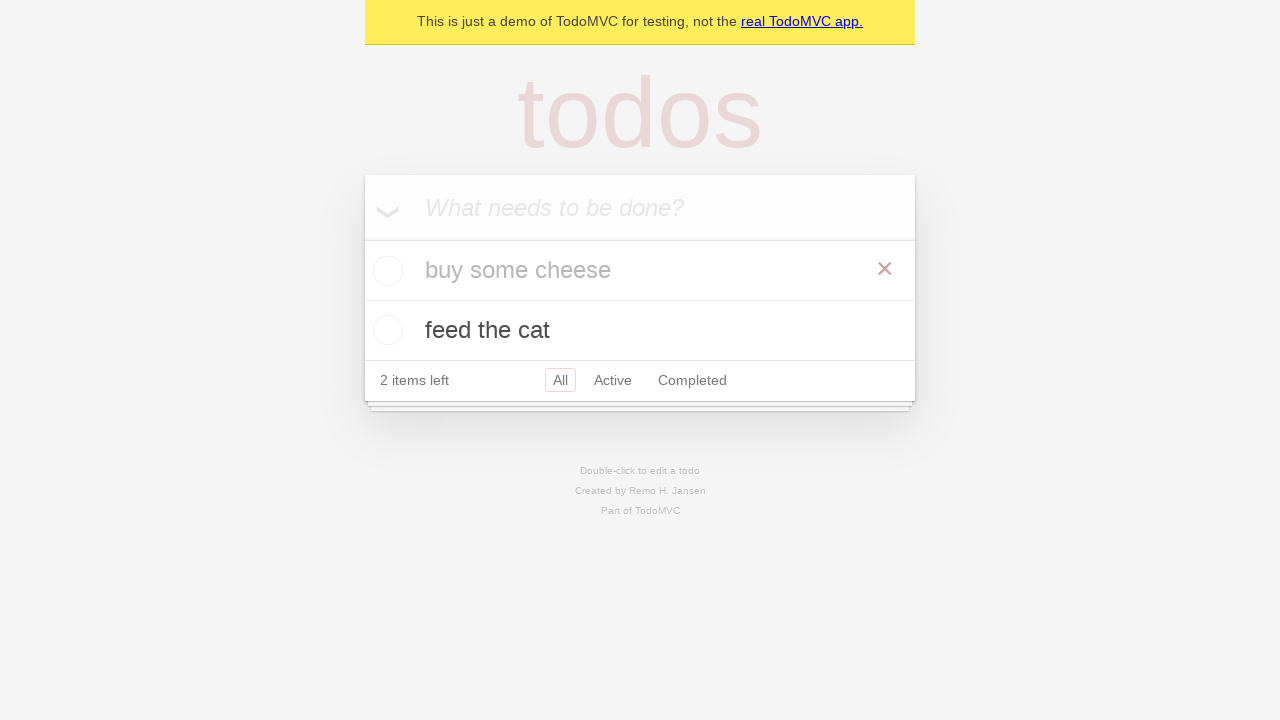

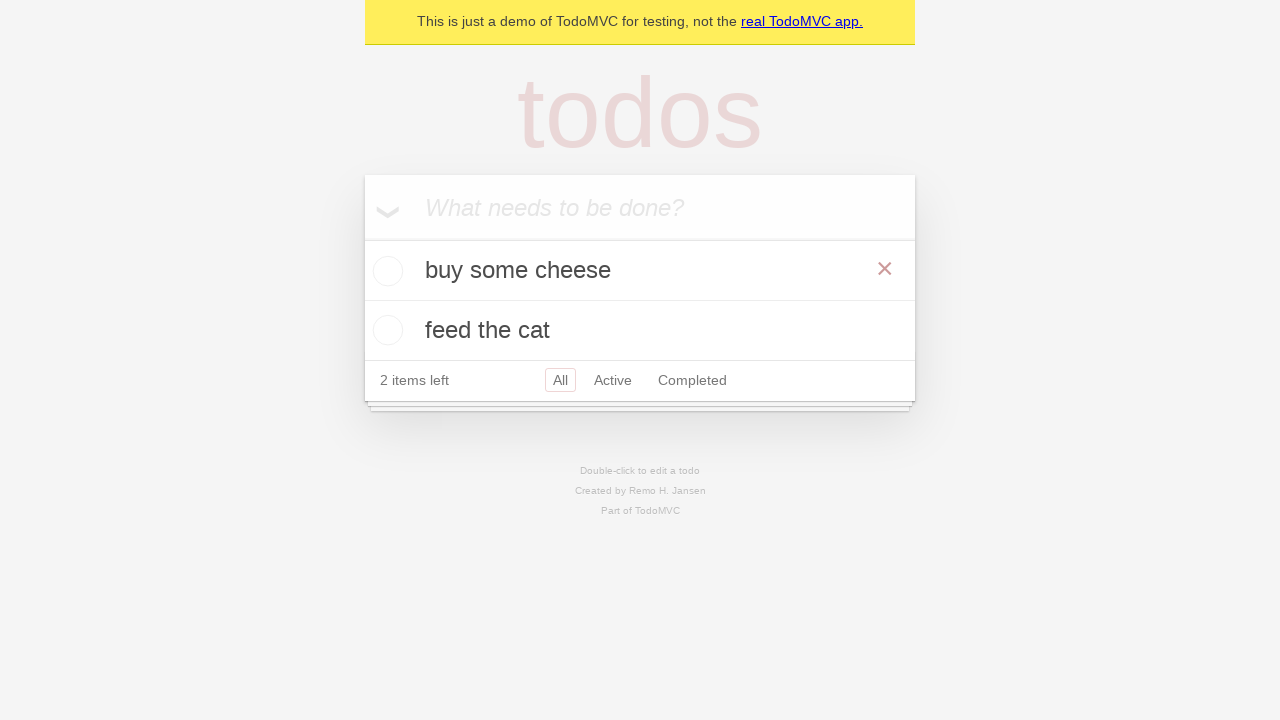